Tests checkbox functionality by navigating to the Checkboxes page, checking the first checkbox, and unchecking the second checkbox.

Starting URL: https://the-internet.herokuapp.com/

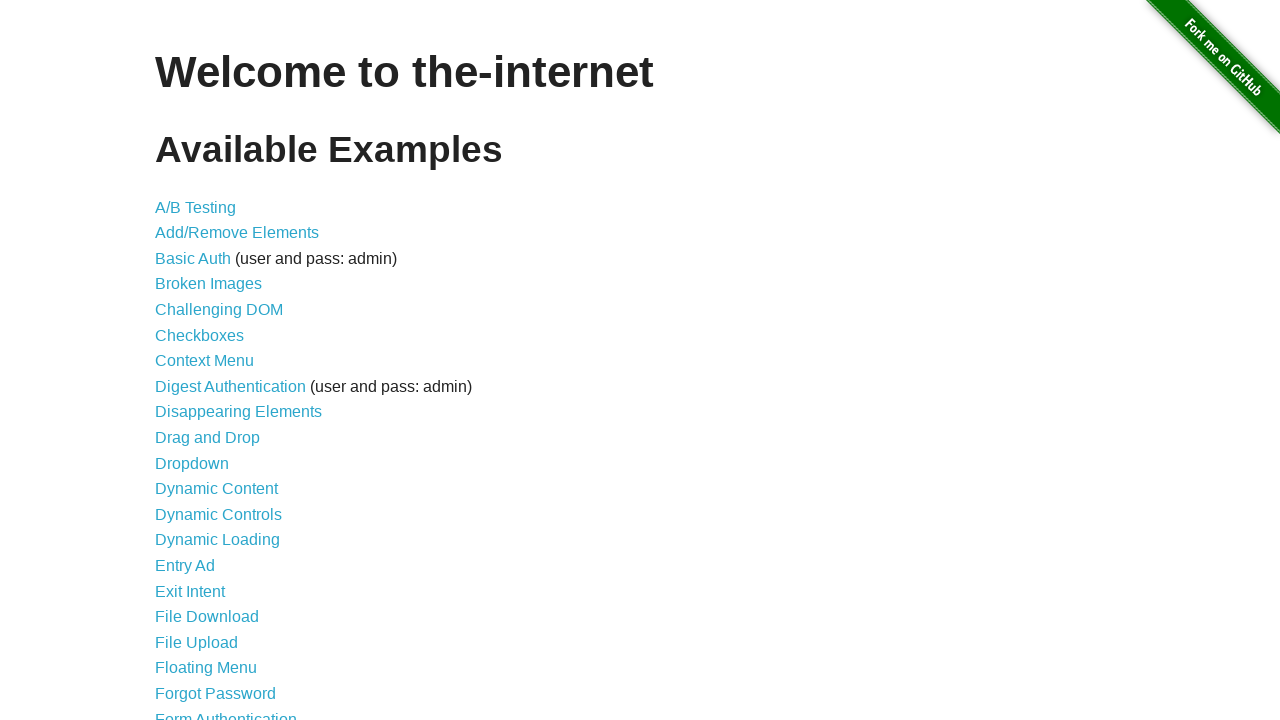

Clicked on Checkboxes link at (200, 335) on internal:role=link[name="Checkboxes"i]
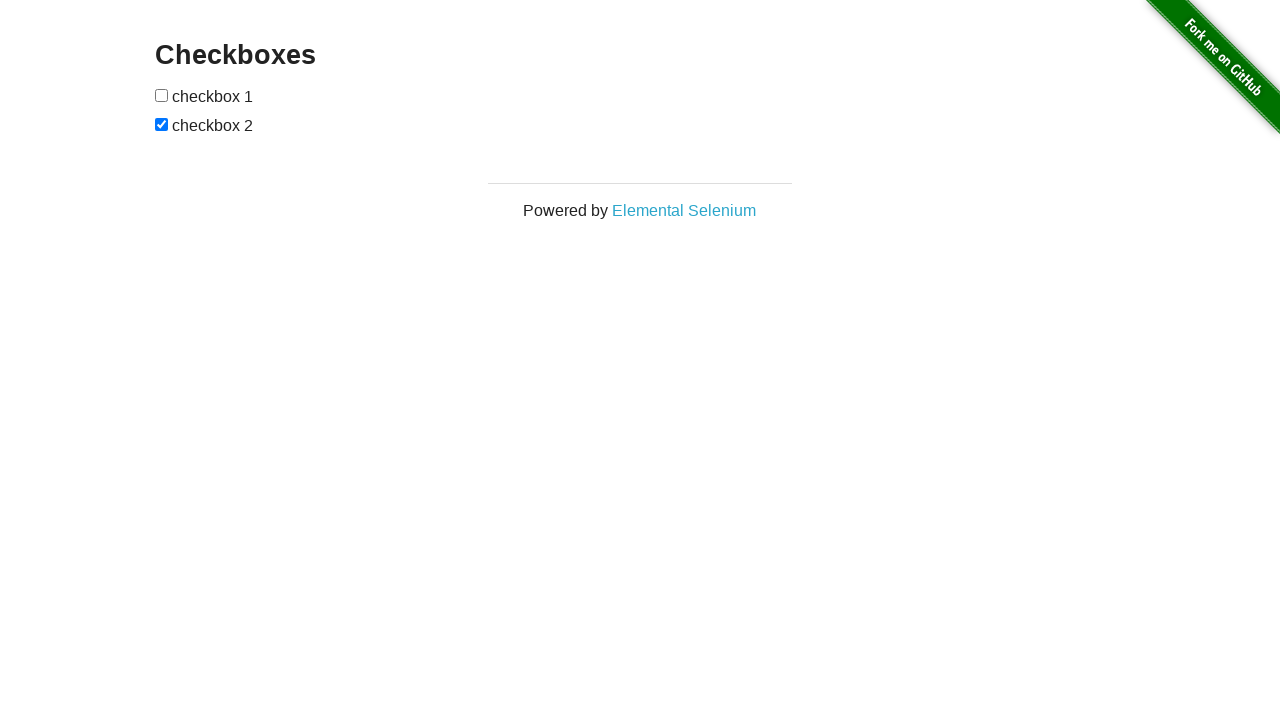

Checkboxes page loaded and heading is visible
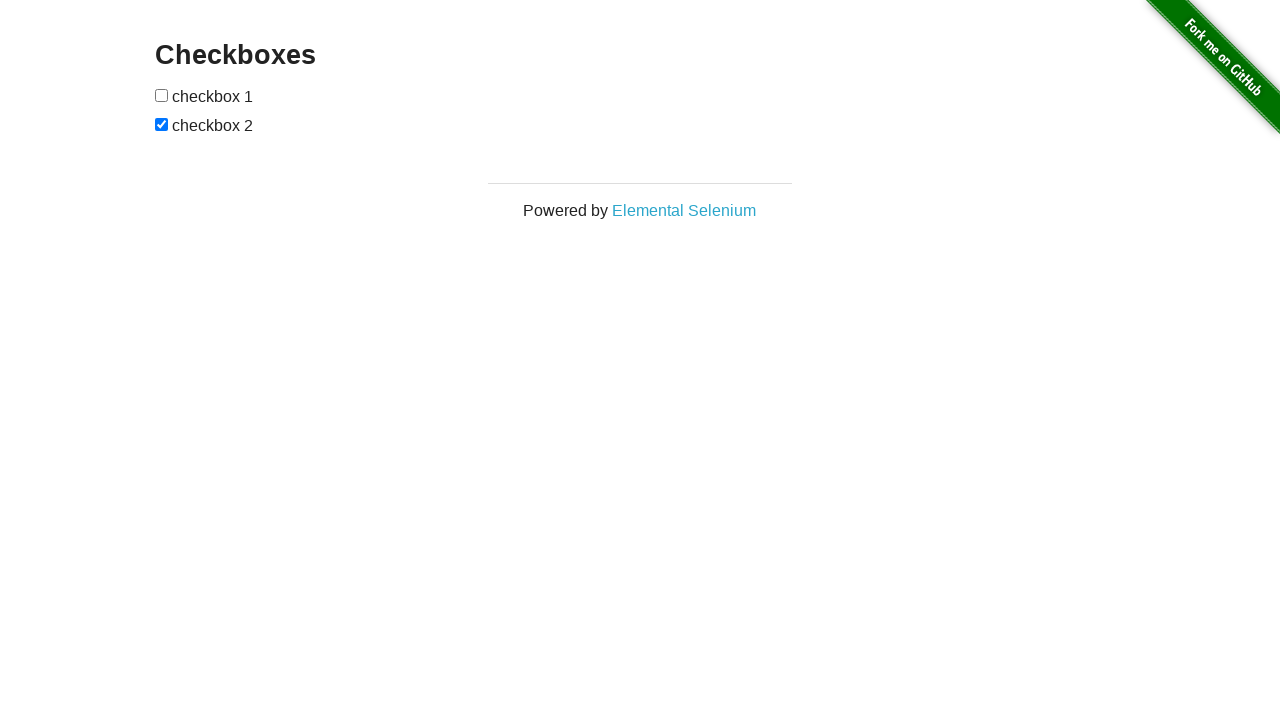

Located first checkbox element
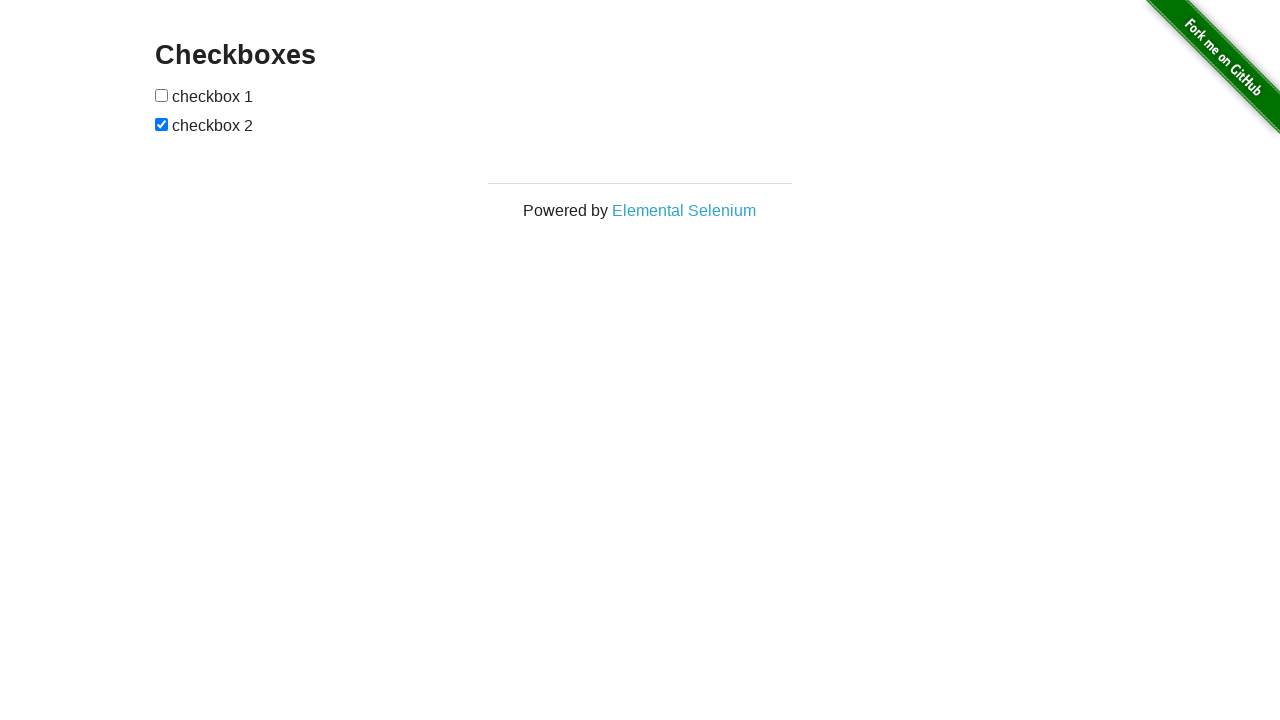

Checked the first checkbox at (162, 95) on input[type="checkbox"] >> nth=0
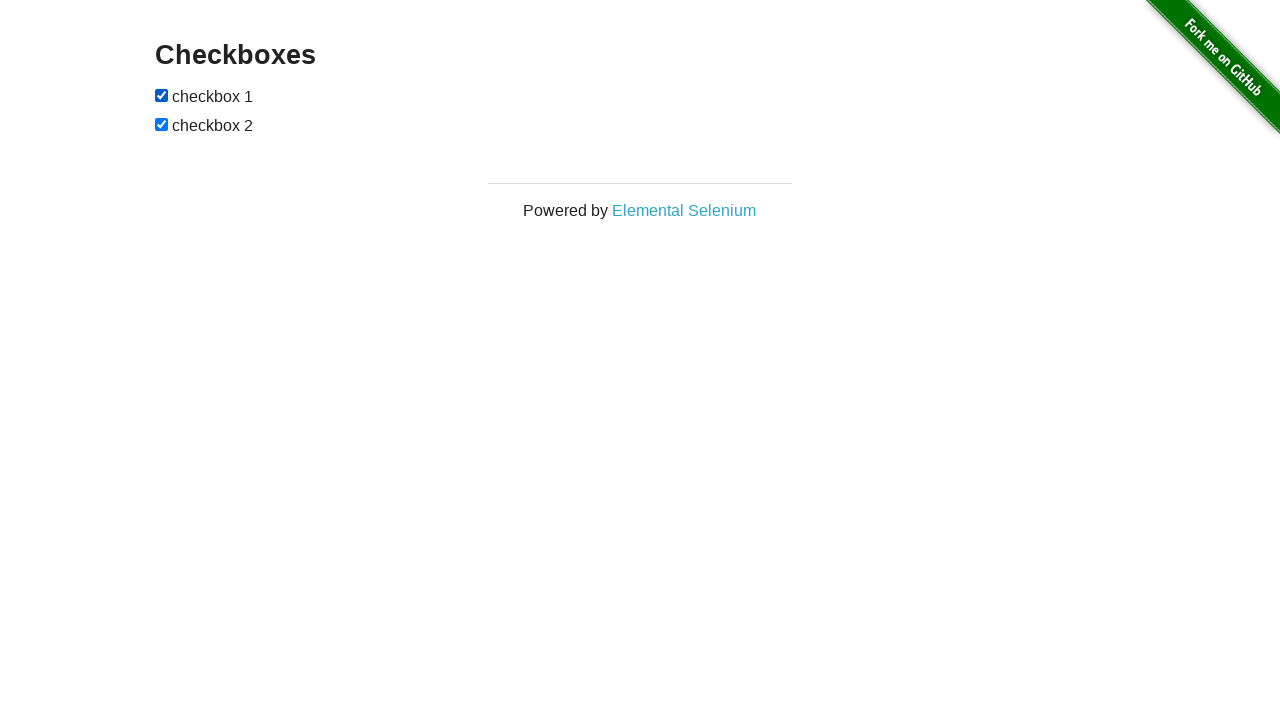

Located second checkbox element
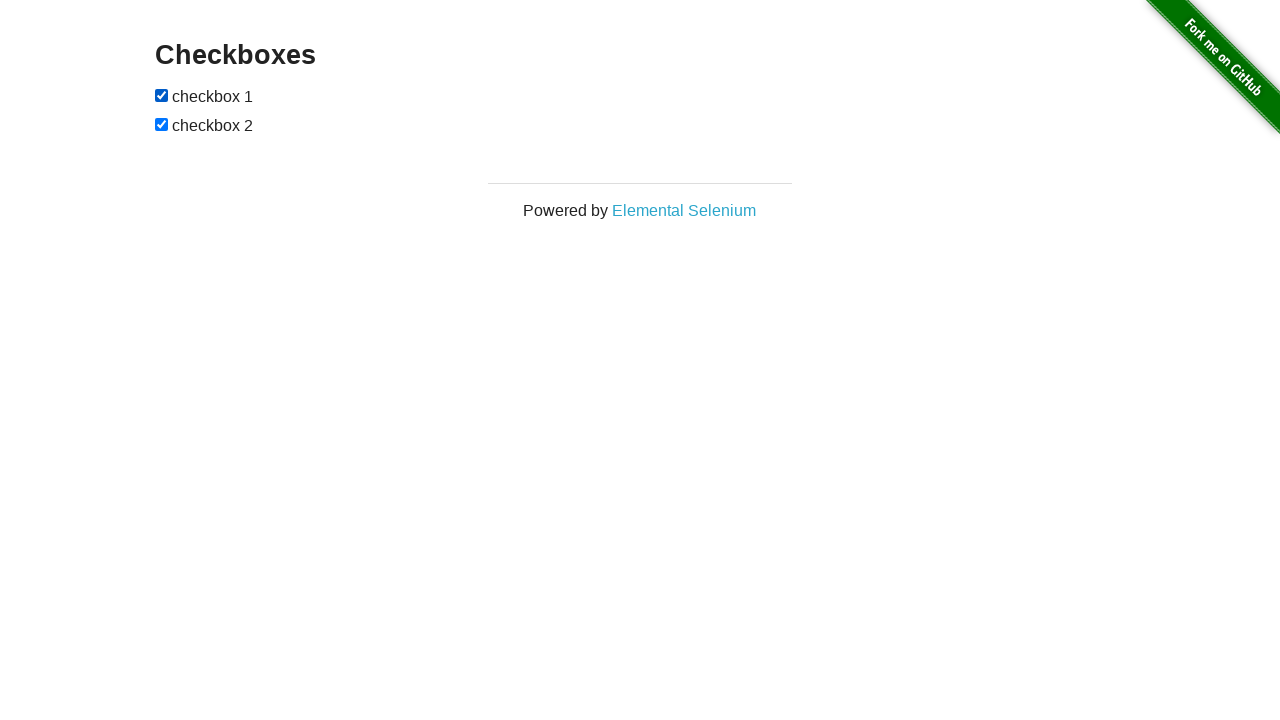

Unchecked the second checkbox at (162, 124) on input[type="checkbox"] >> nth=1
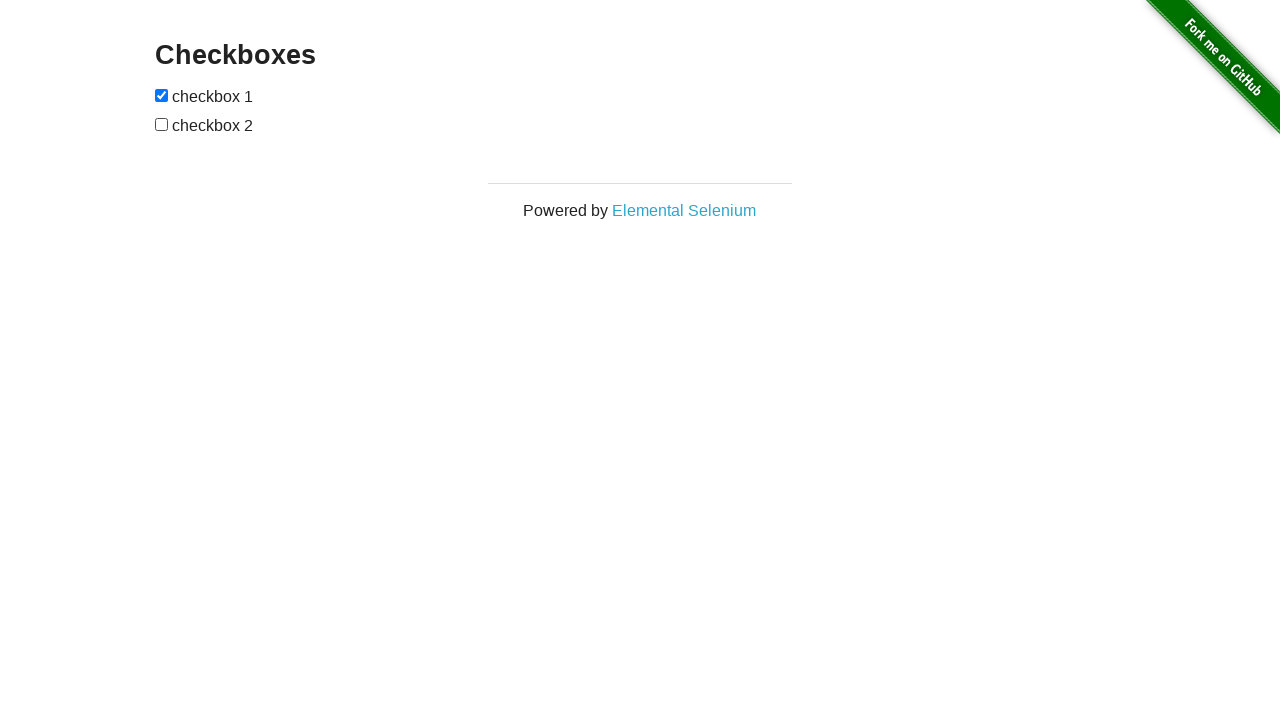

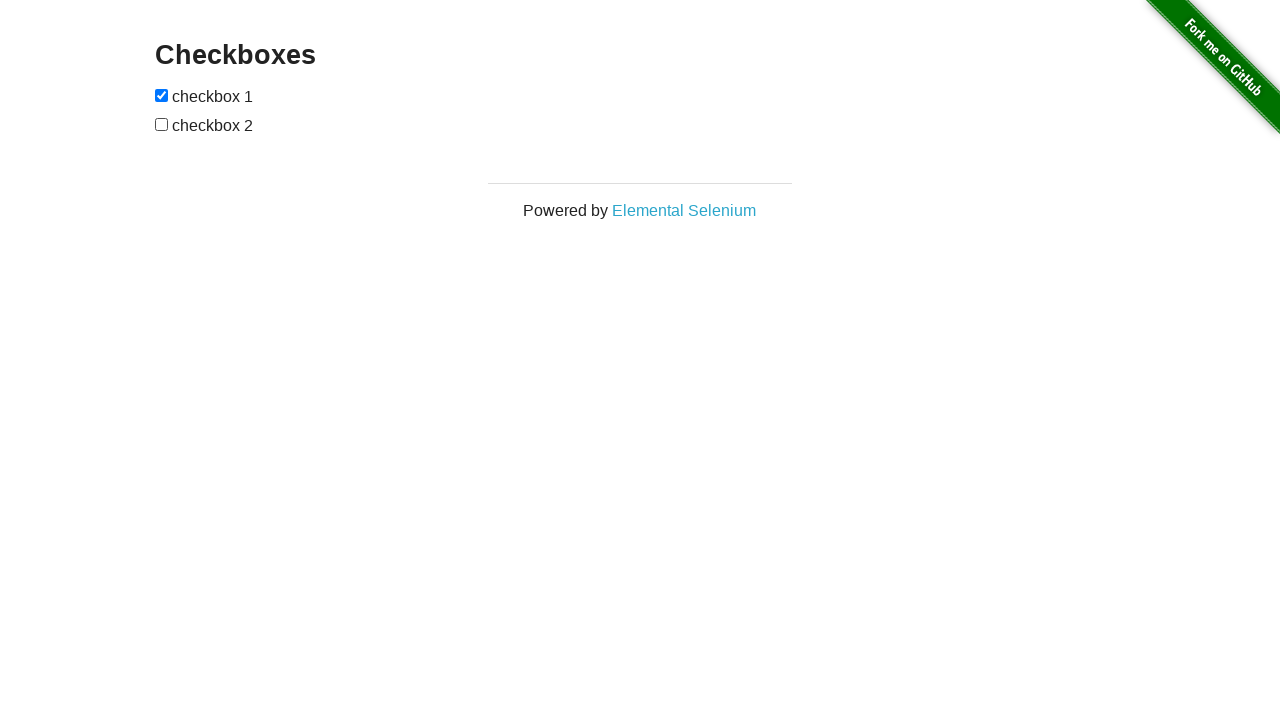